Tests a registration form by filling in first name and last name fields on a demo automation testing site

Starting URL: http://demo.automationtesting.in/Register.html

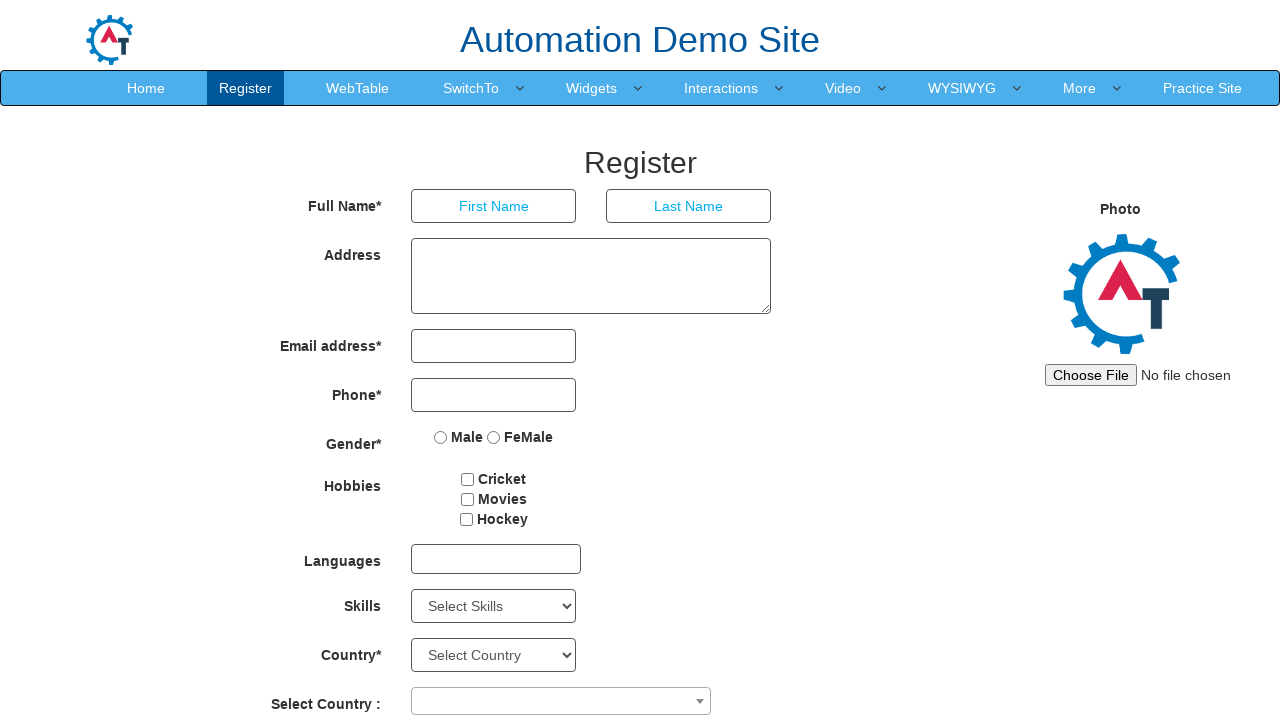

Filled first name field with 'auto' on input[placeholder='First Name']
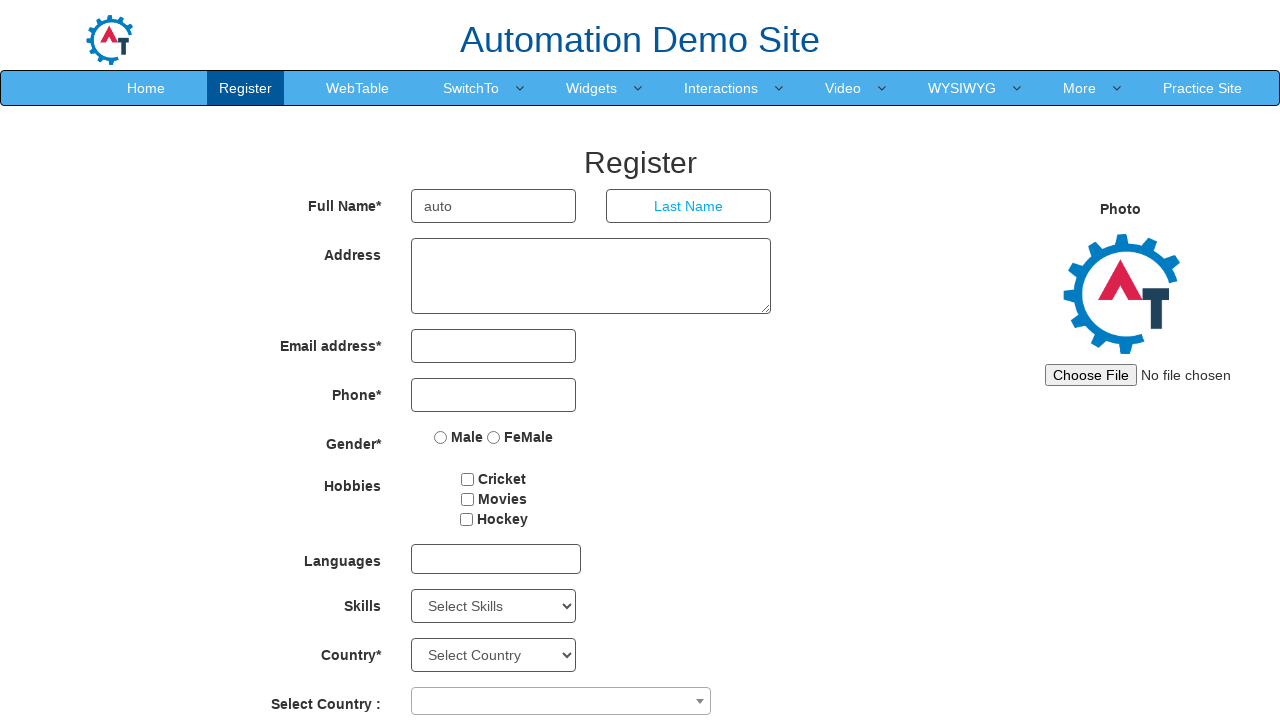

Filled last name field with 'auto' on input[placeholder='Last Name']
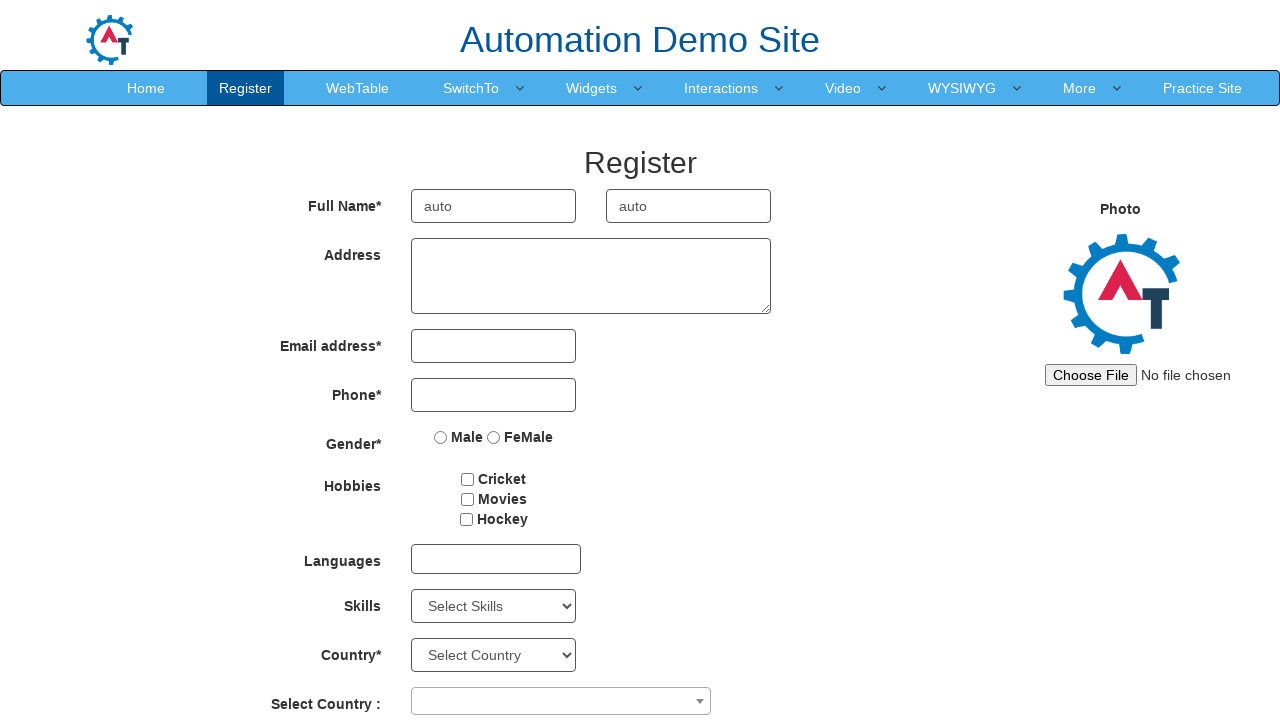

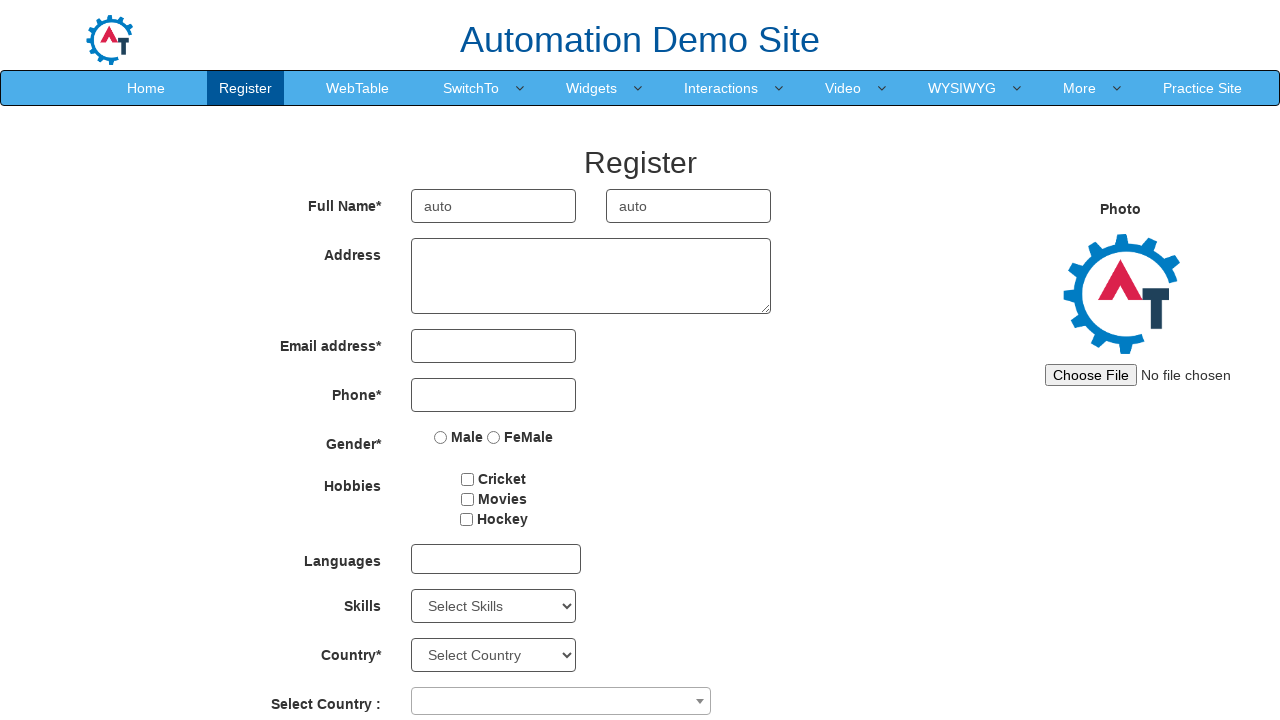